Tests the text box form on DemoQA by filling all form fields with randomly generated data and submitting.

Starting URL: https://demoqa.com/text-box

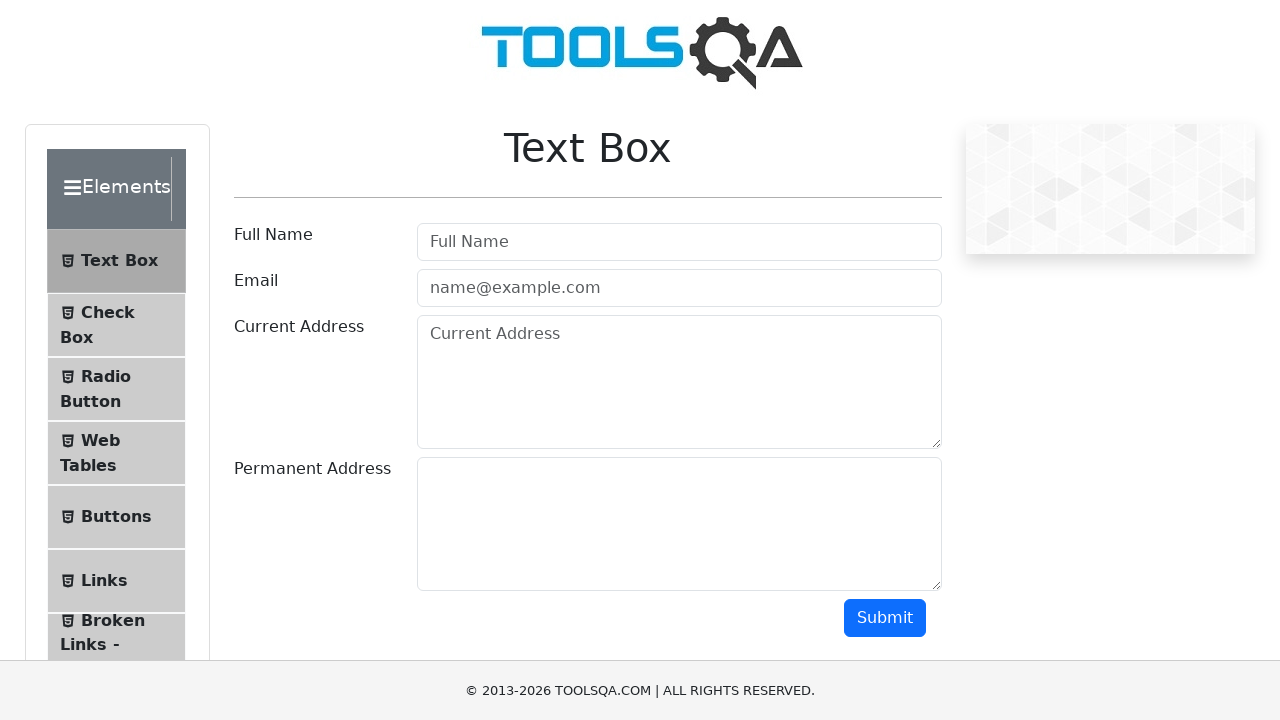

Filled userName field with 'Maria Johnson' on #userName
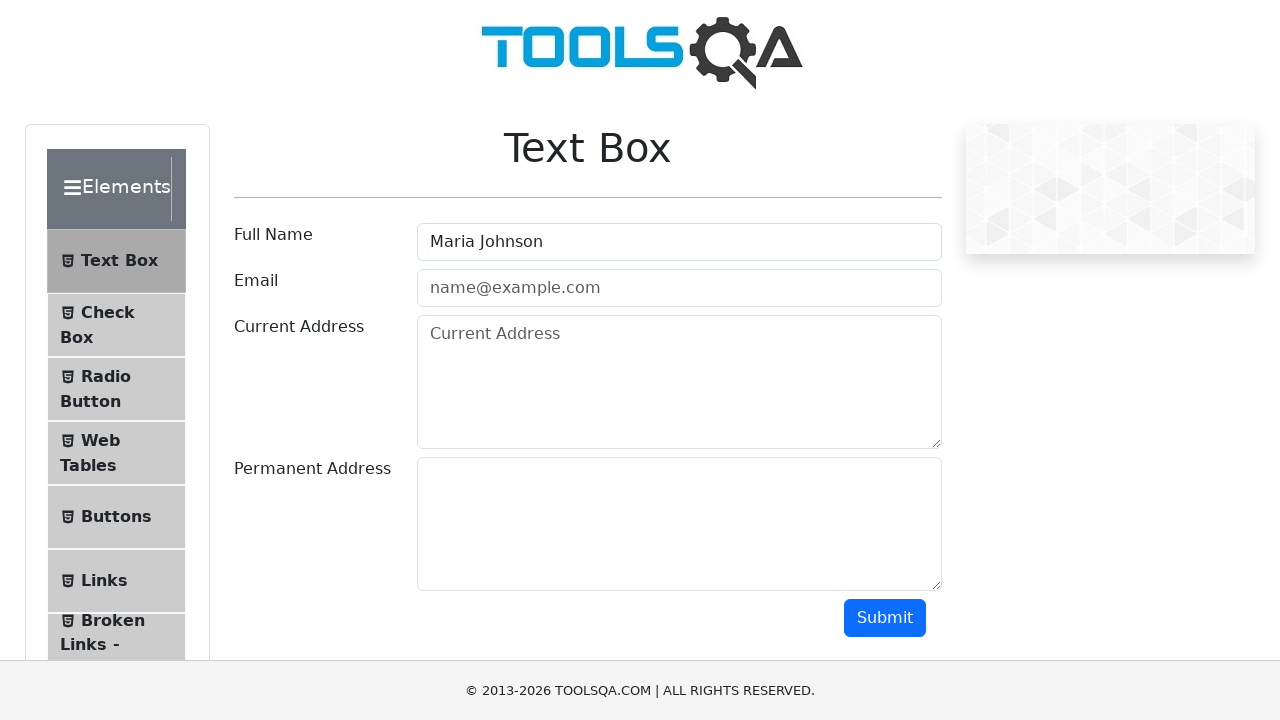

Filled userEmail field with 'maria.johnson87@example.com' on #userEmail
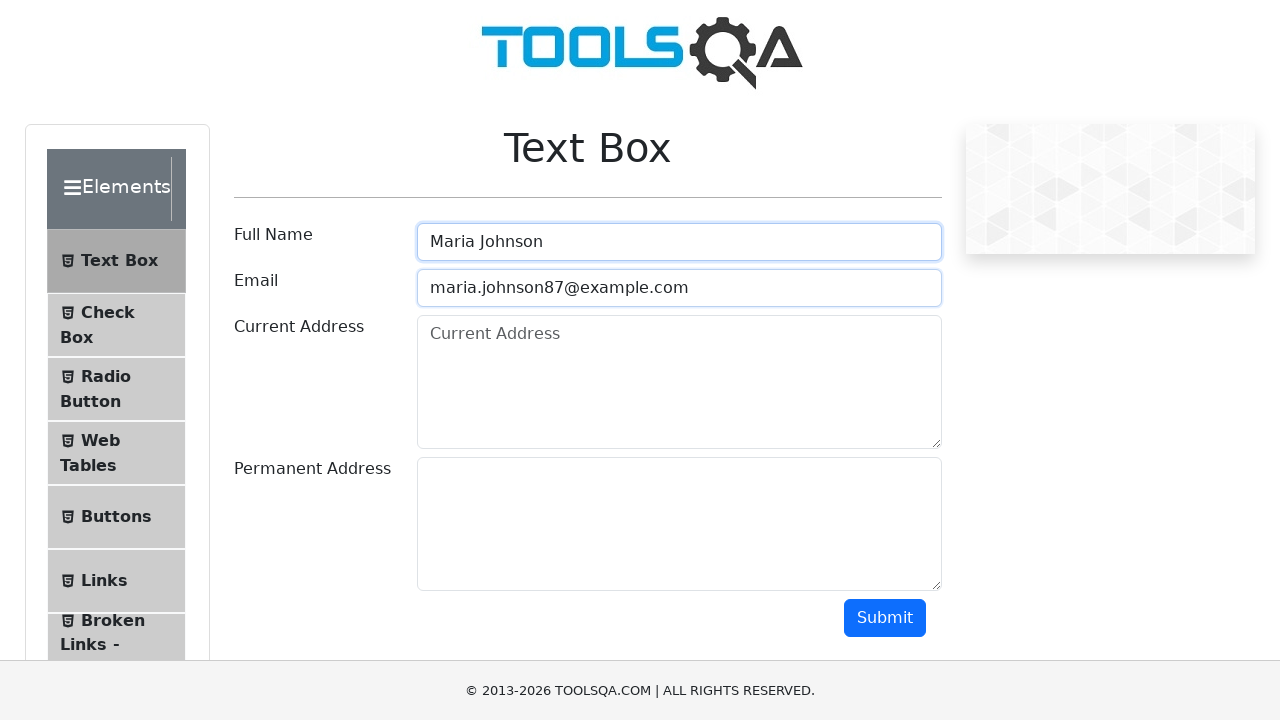

Filled currentAddress field with '456 Oak Avenue, Springfield' on #currentAddress
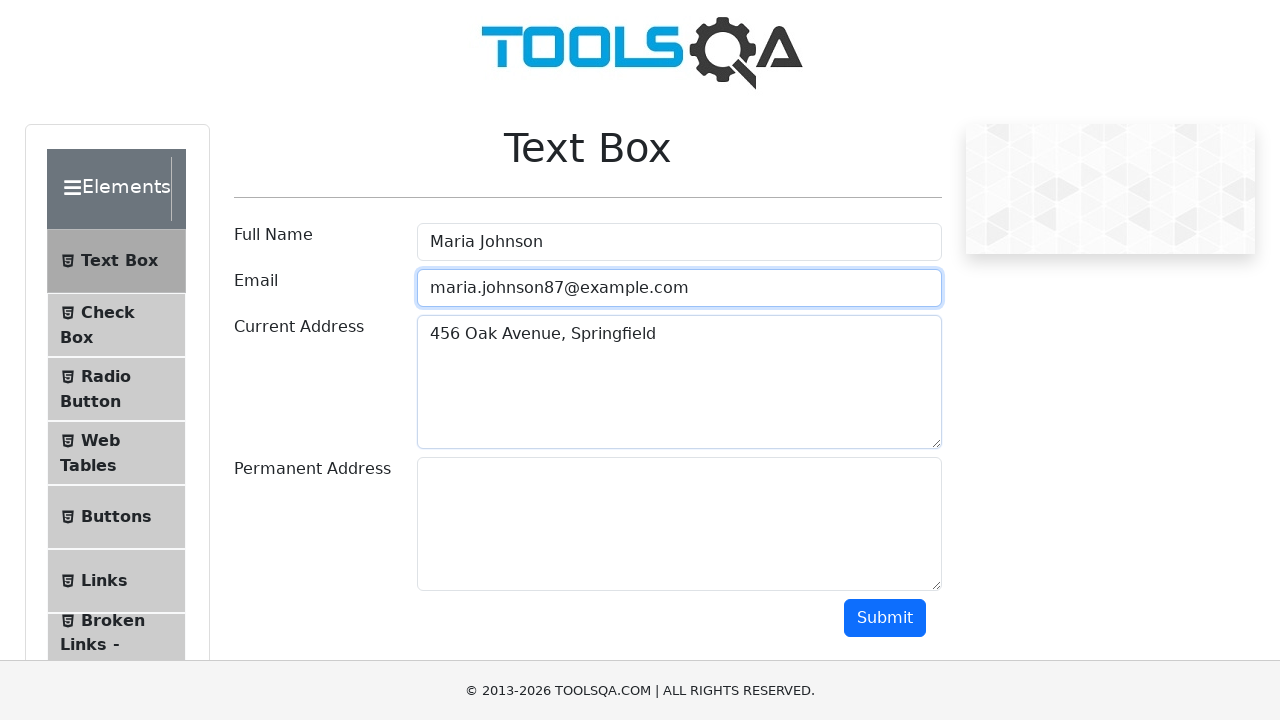

Filled permanentAddress field with '789 Maple Street, Boston MA 02101' on #permanentAddress
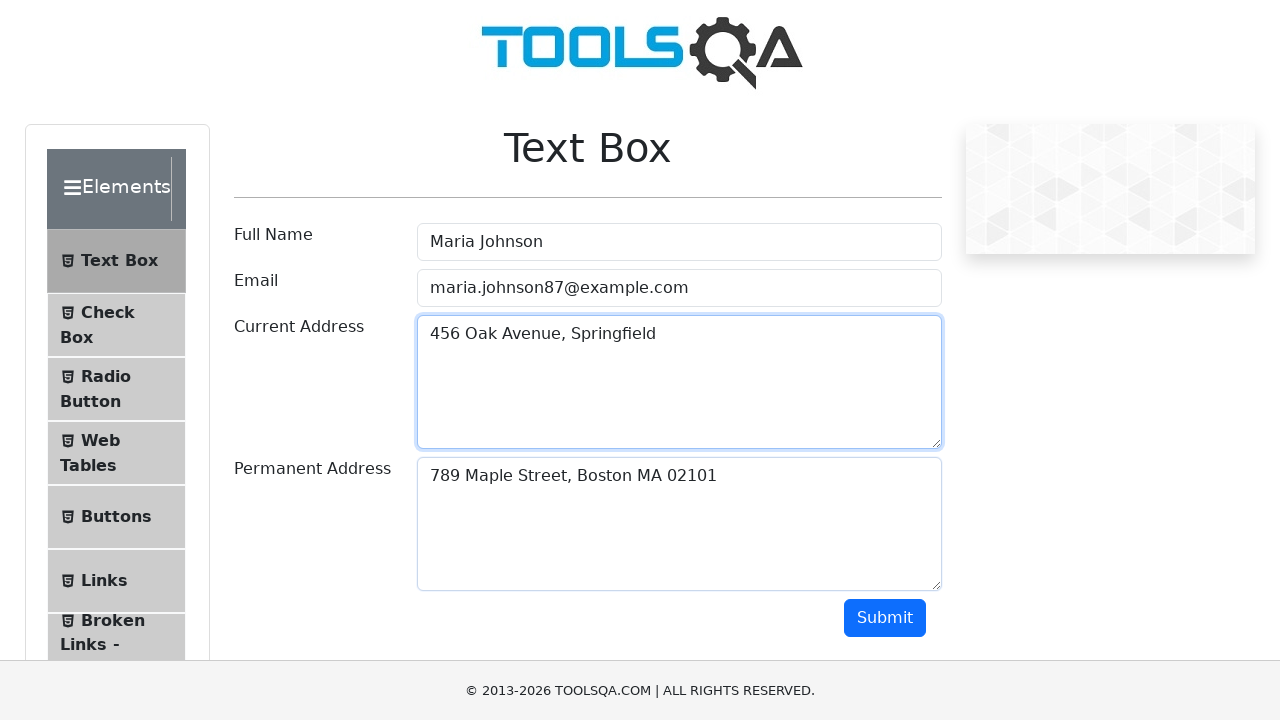

Clicked submit button to submit the form at (885, 618) on #submit
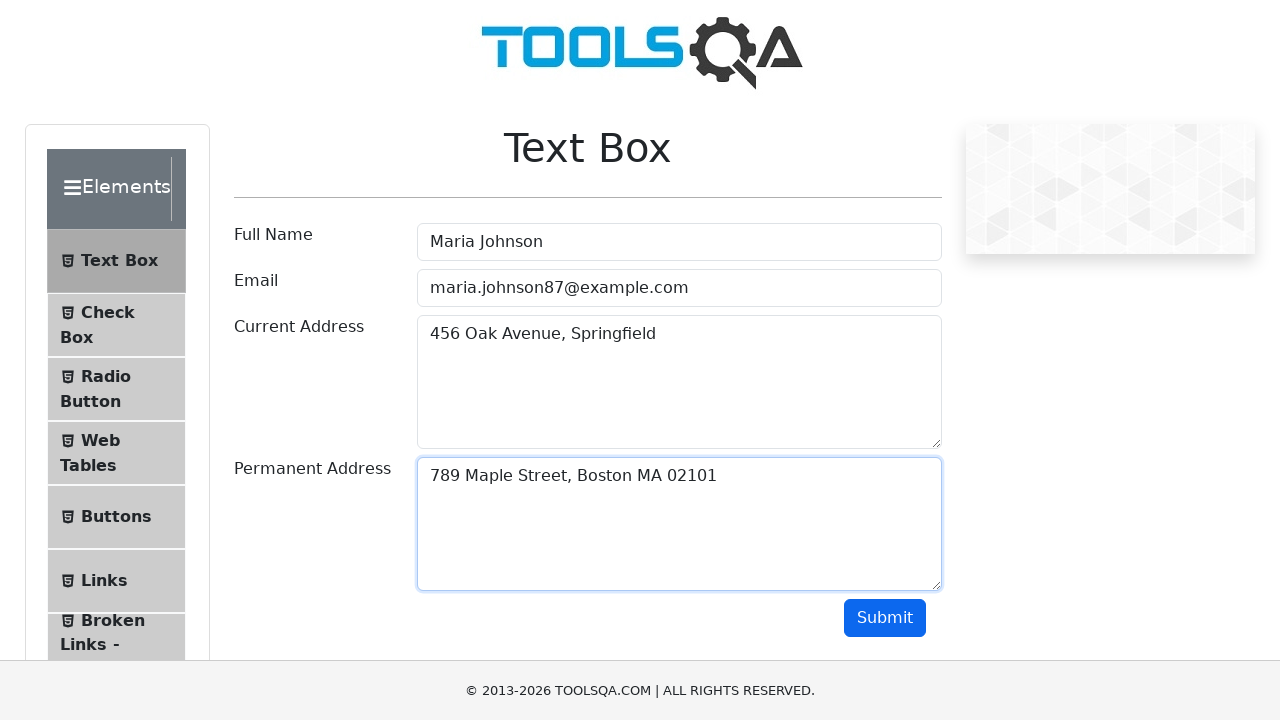

Form output appeared on the page
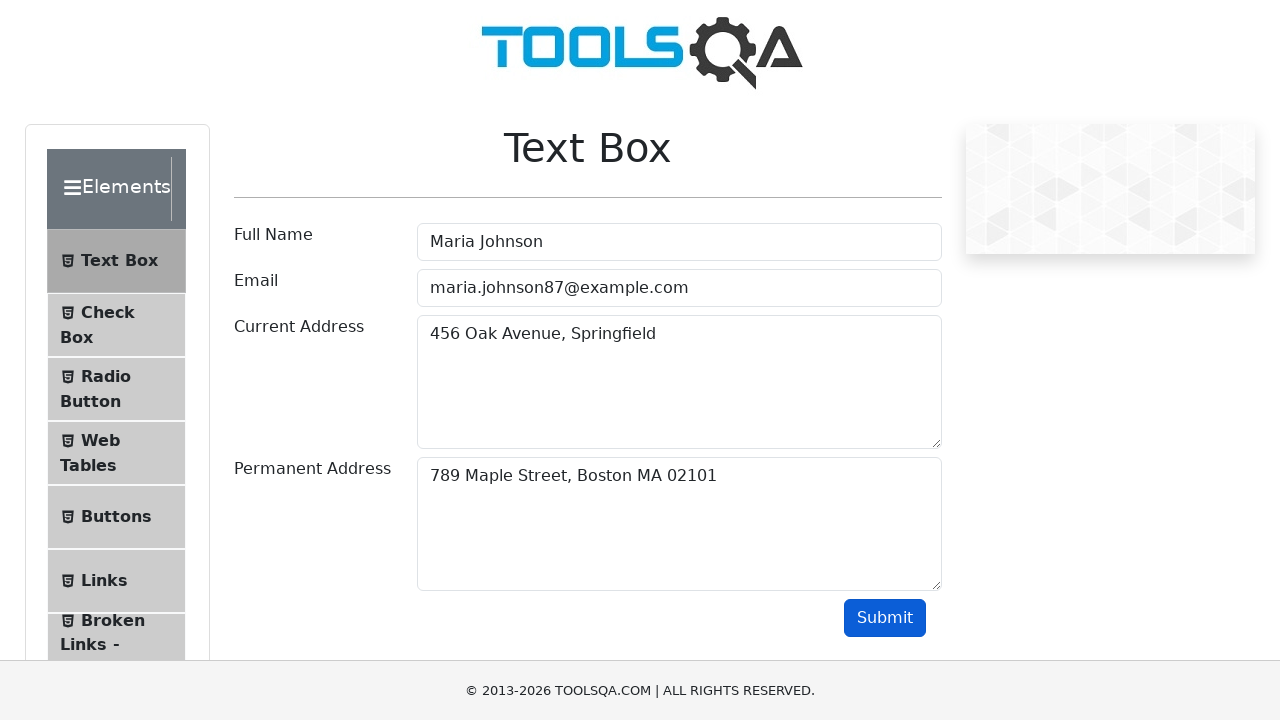

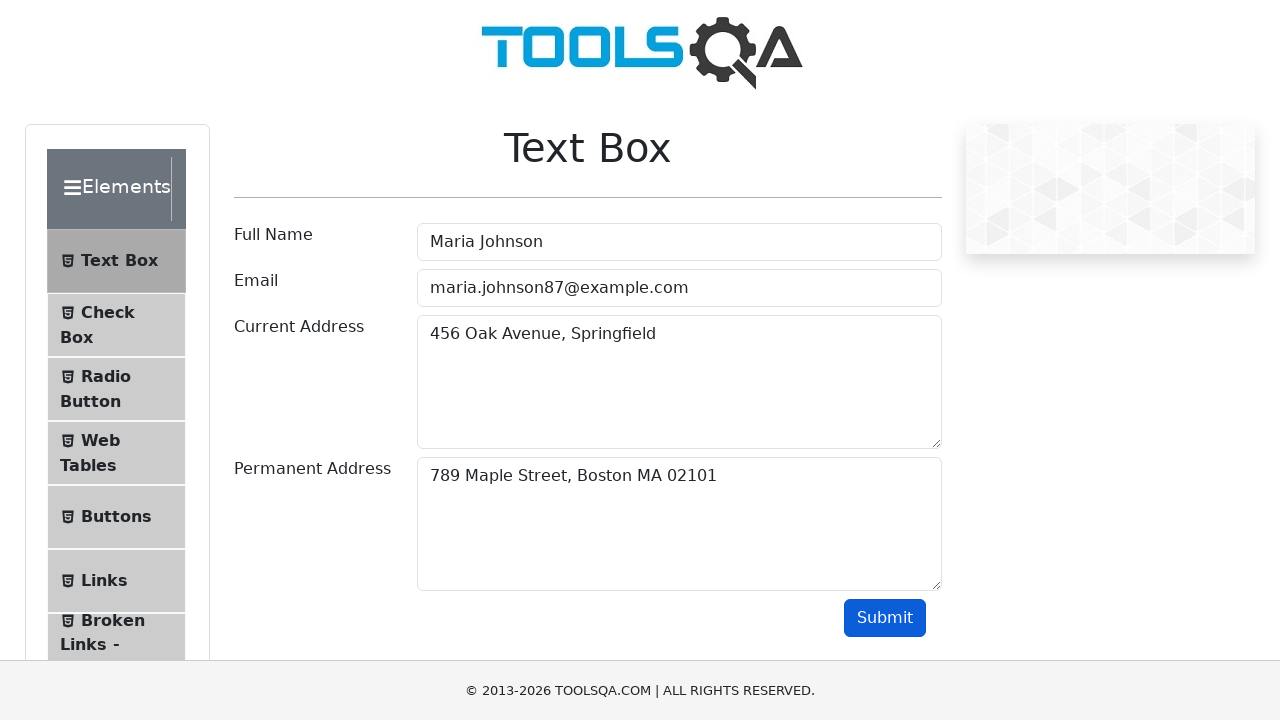